Tests the add/remove elements functionality by clicking an Add button multiple times and verifying delete buttons appear

Starting URL: https://the-internet.herokuapp.com/add_remove_elements/

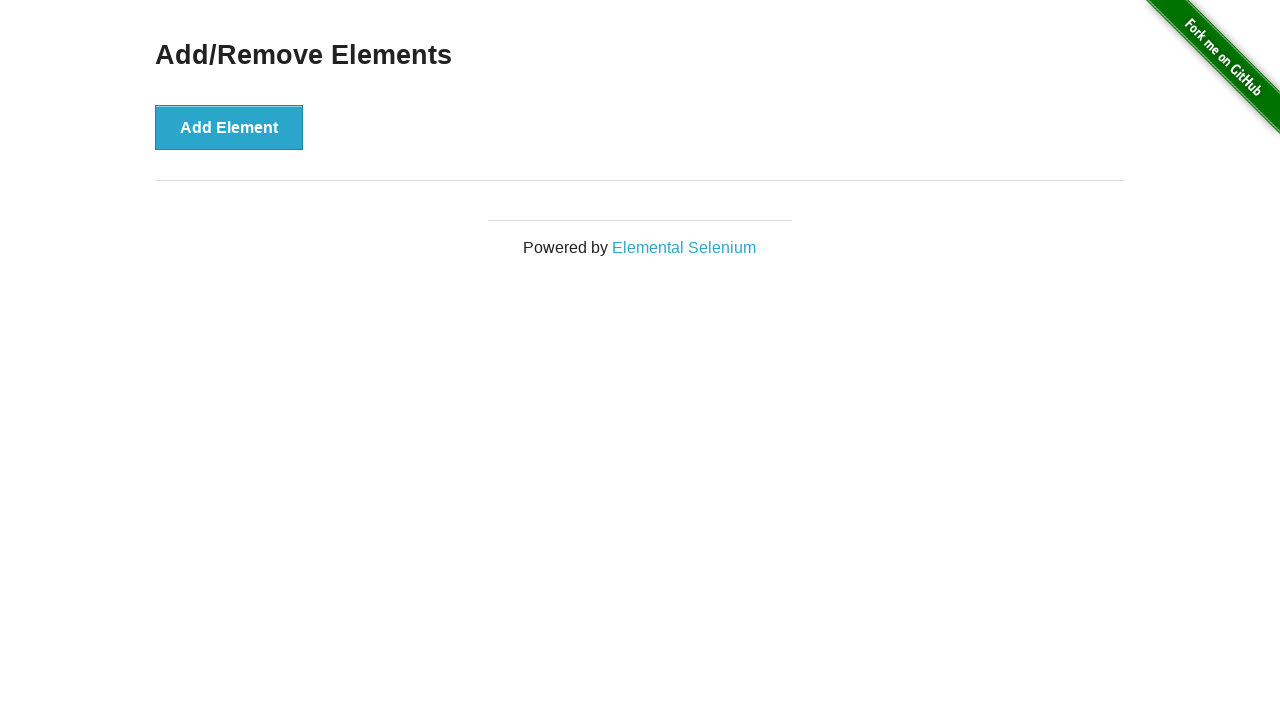

Clicked Add Element button once at (229, 127) on xpath=//button[contains(text(),'Add Element')]
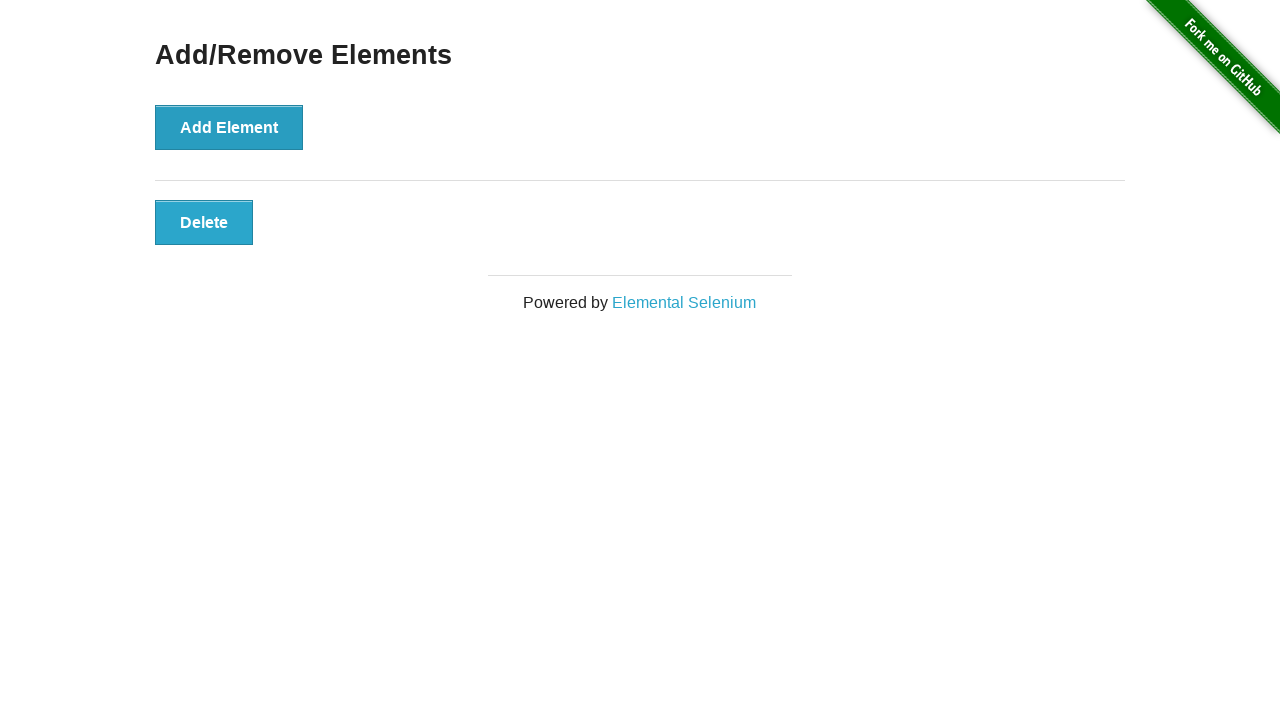

Delete button appeared after adding first element
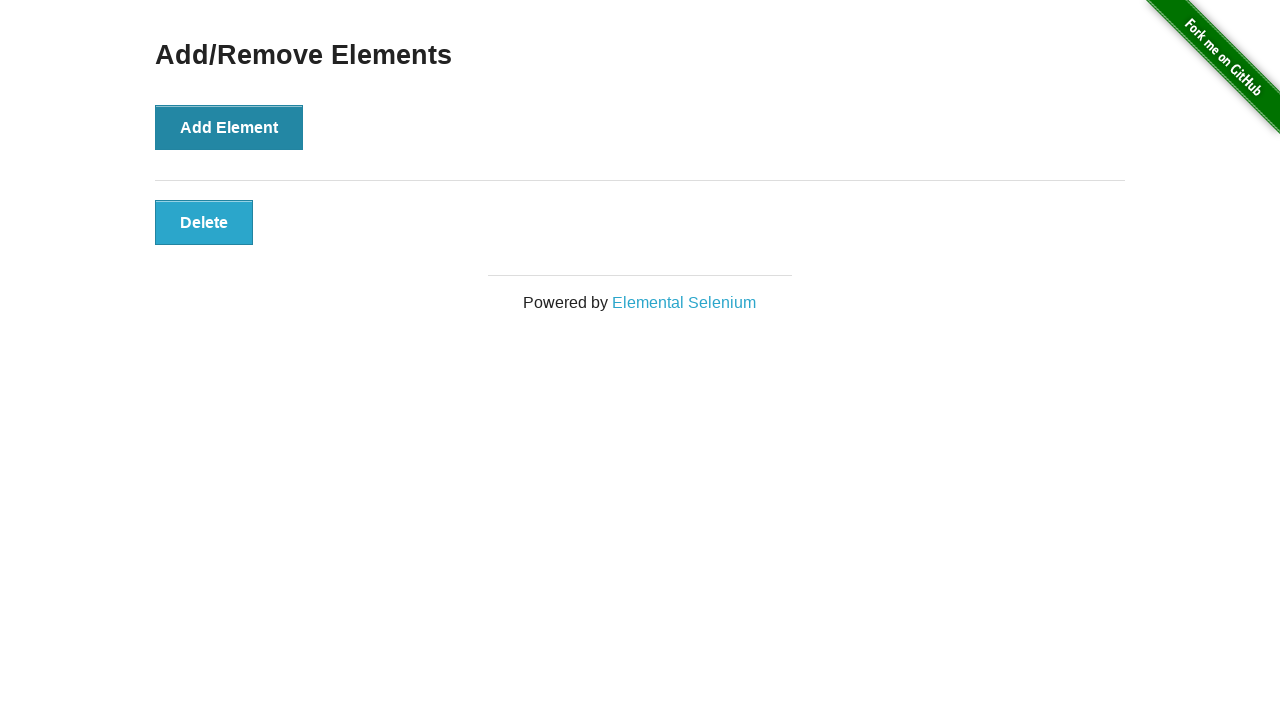

Clicked Add Element button (iteration 1 of 10) at (229, 127) on xpath=//button[contains(text(),'Add Element')]
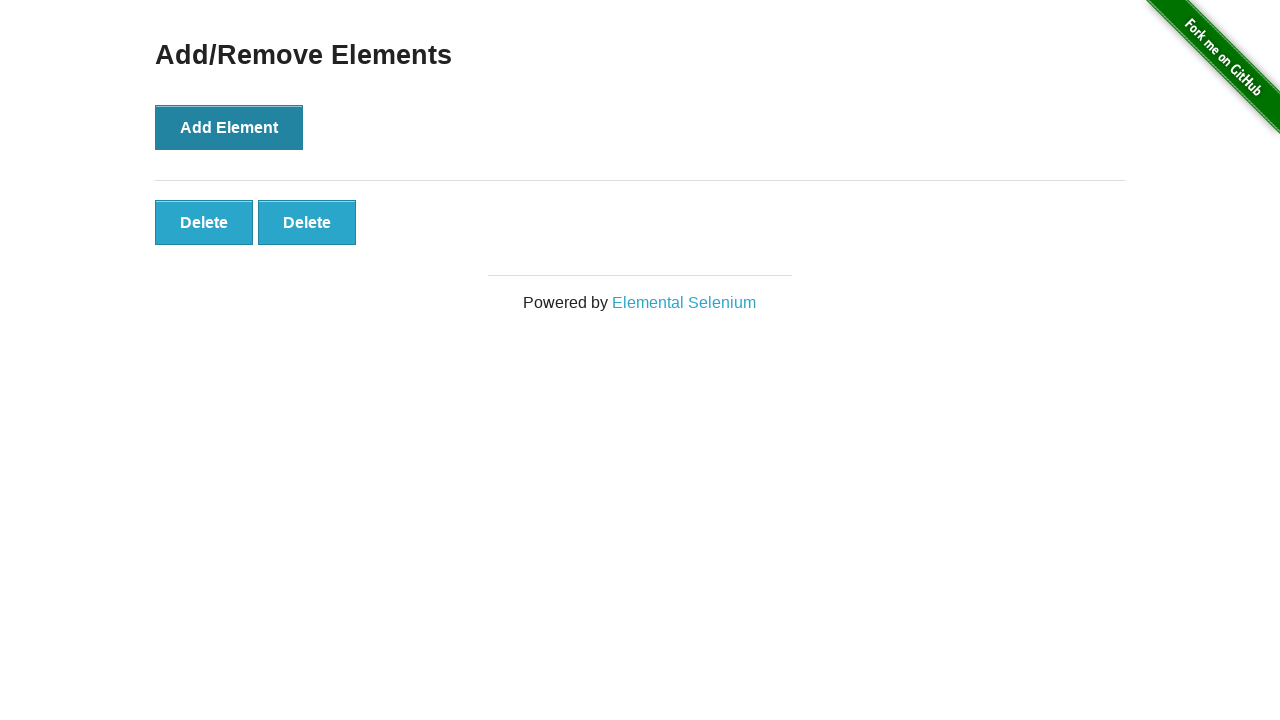

Clicked Add Element button (iteration 2 of 10) at (229, 127) on xpath=//button[contains(text(),'Add Element')]
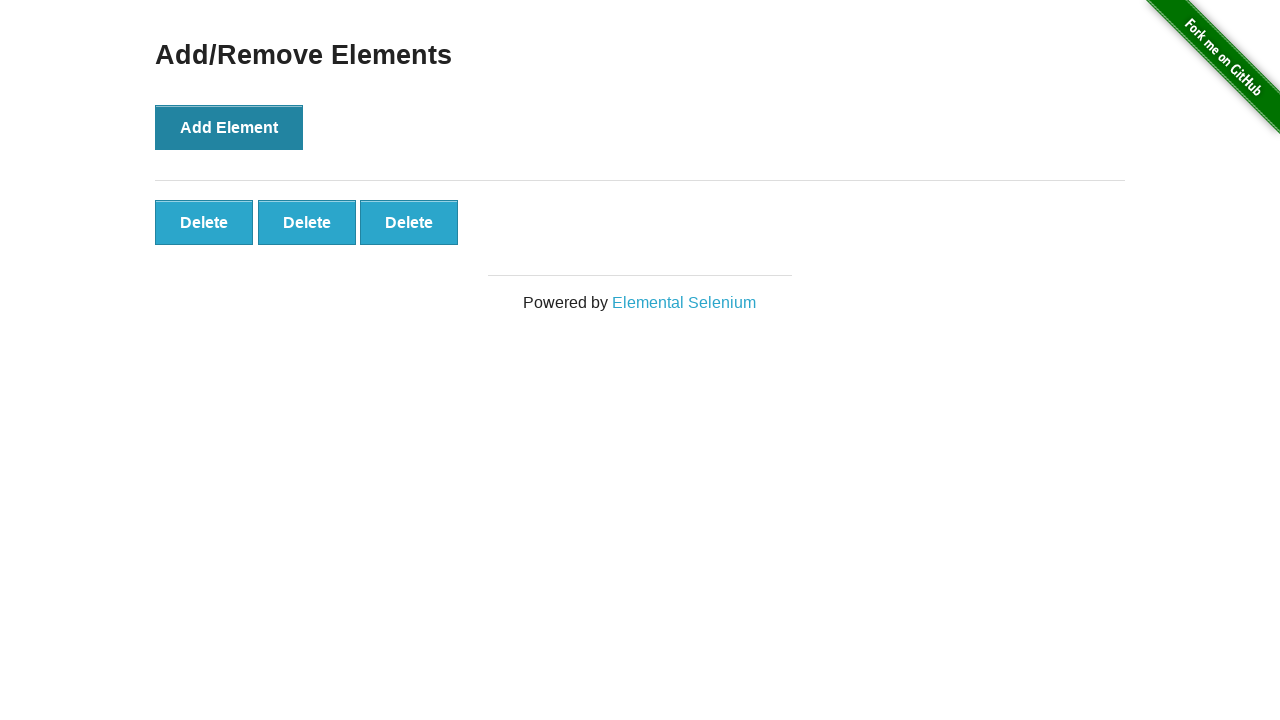

Clicked Add Element button (iteration 3 of 10) at (229, 127) on xpath=//button[contains(text(),'Add Element')]
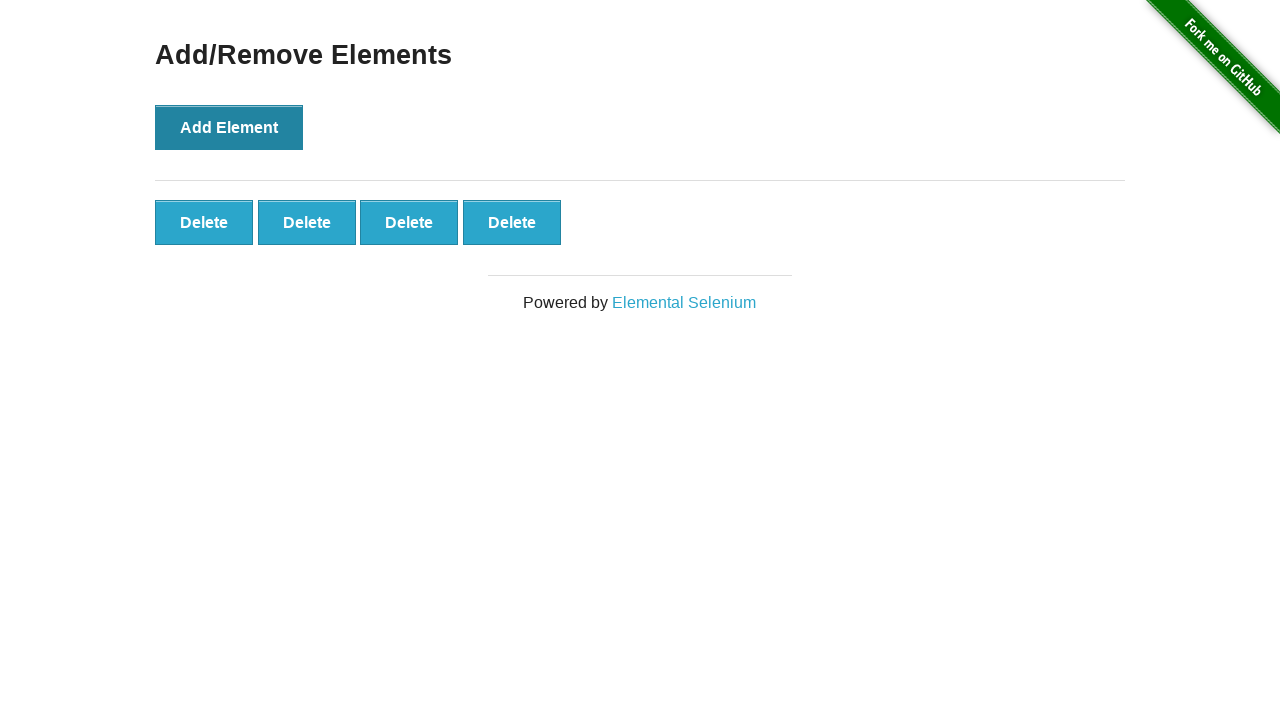

Clicked Add Element button (iteration 4 of 10) at (229, 127) on xpath=//button[contains(text(),'Add Element')]
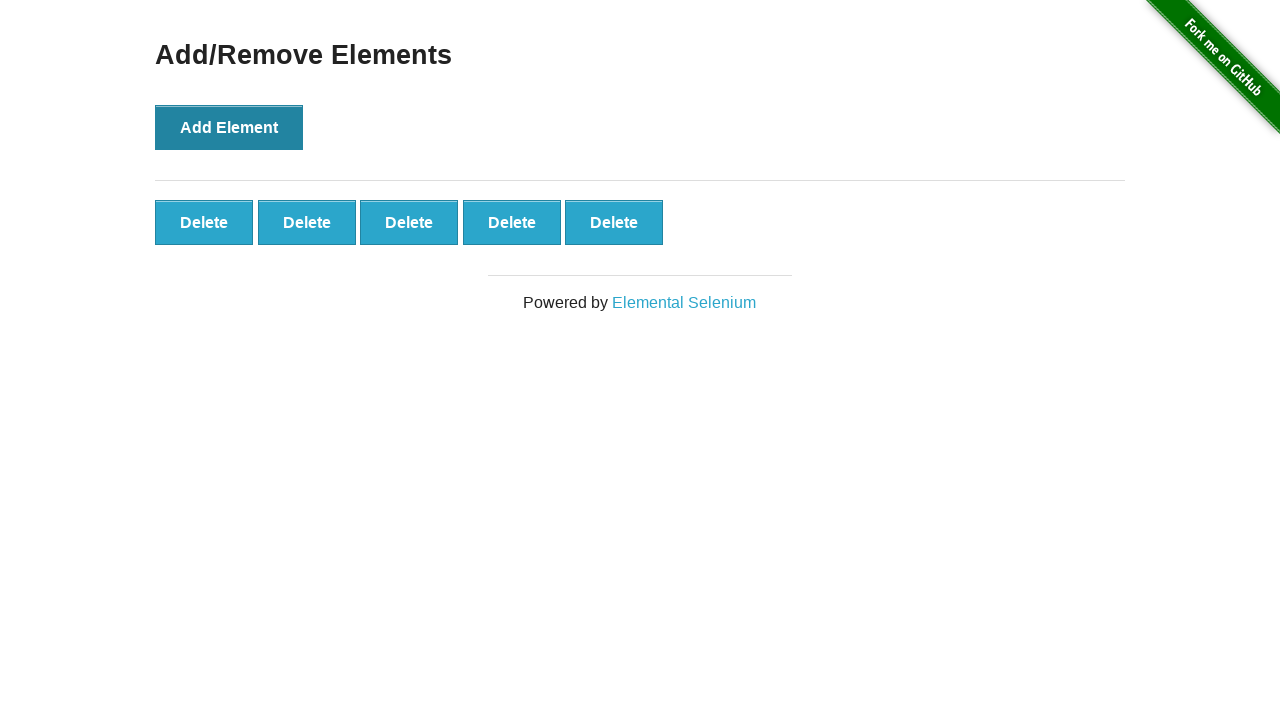

Clicked Add Element button (iteration 5 of 10) at (229, 127) on xpath=//button[contains(text(),'Add Element')]
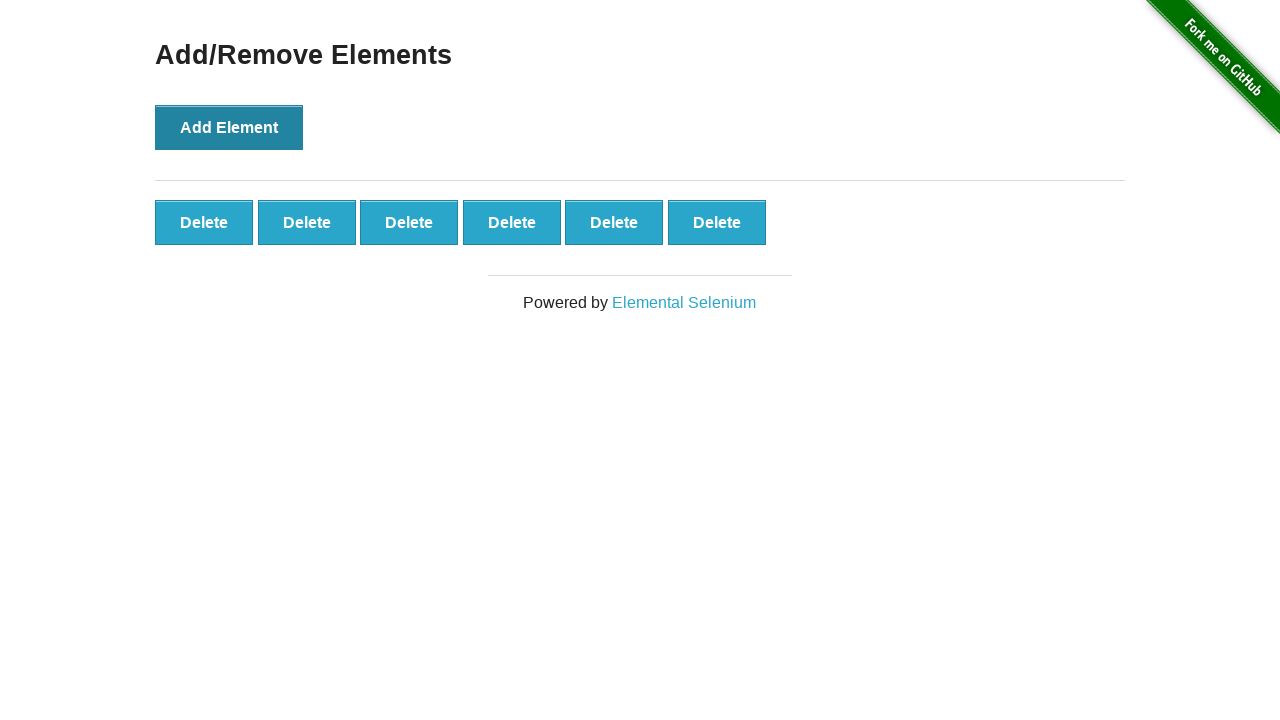

Clicked Add Element button (iteration 6 of 10) at (229, 127) on xpath=//button[contains(text(),'Add Element')]
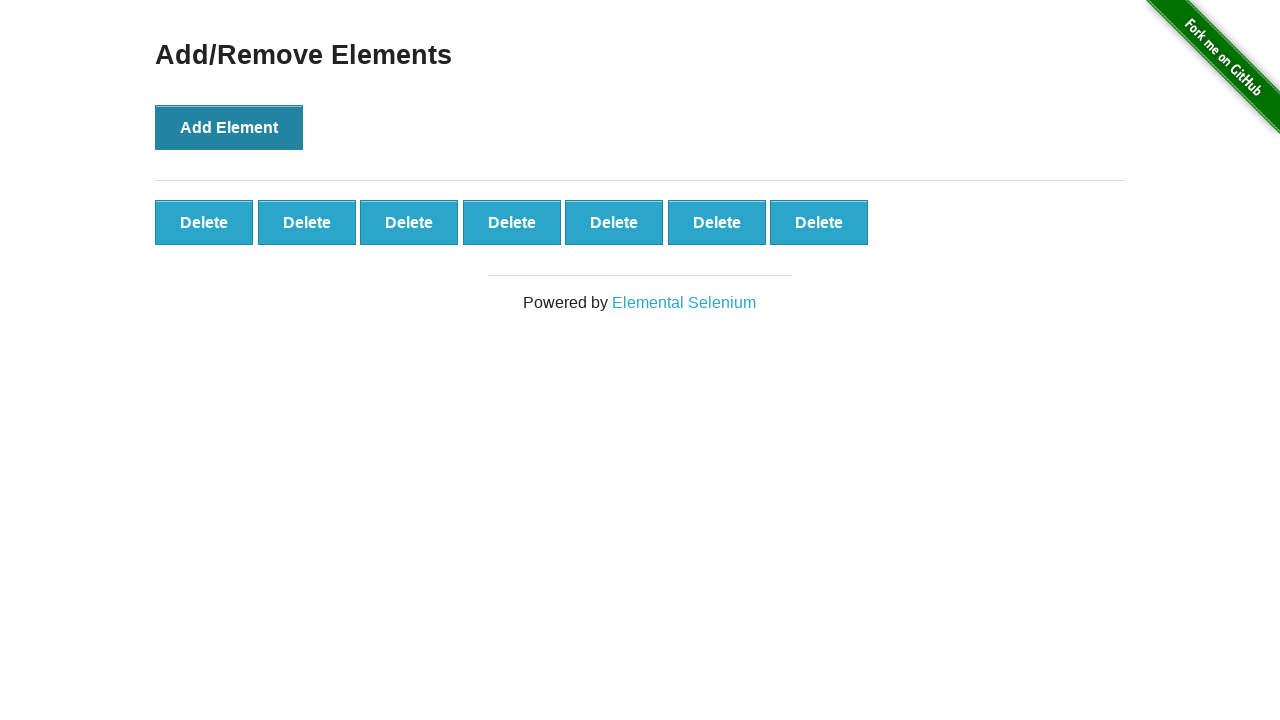

Clicked Add Element button (iteration 7 of 10) at (229, 127) on xpath=//button[contains(text(),'Add Element')]
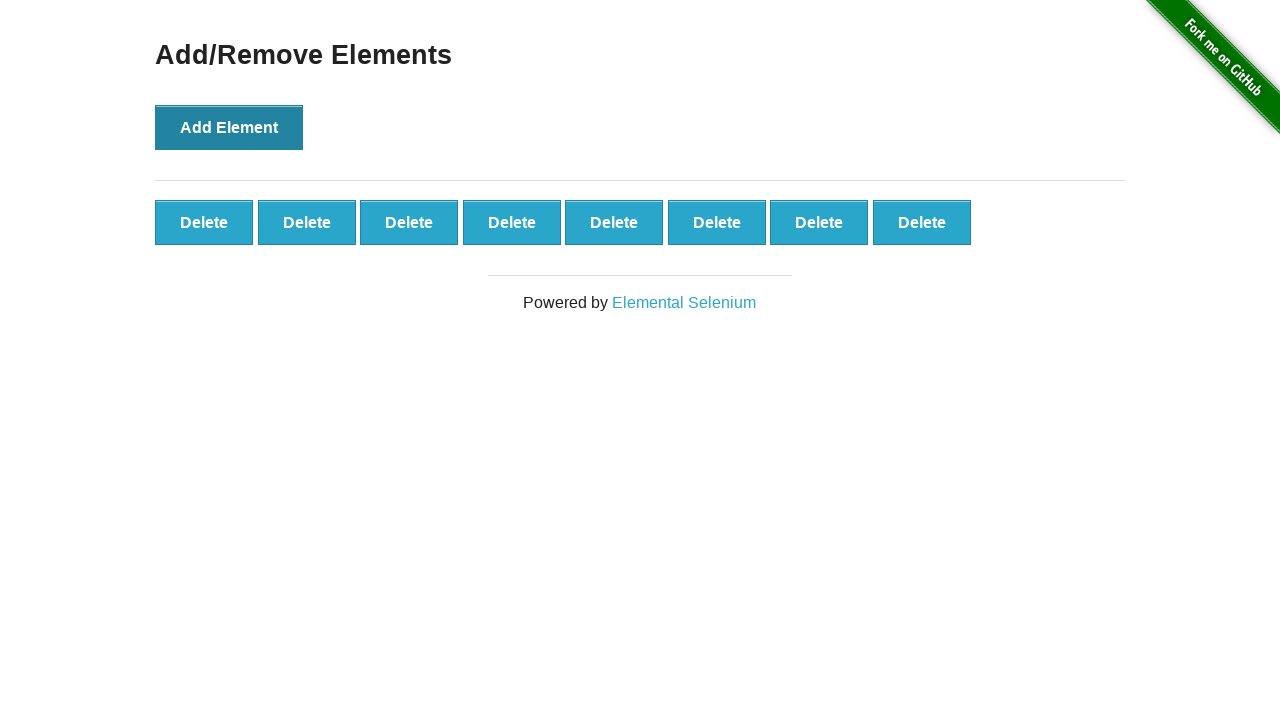

Clicked Add Element button (iteration 8 of 10) at (229, 127) on xpath=//button[contains(text(),'Add Element')]
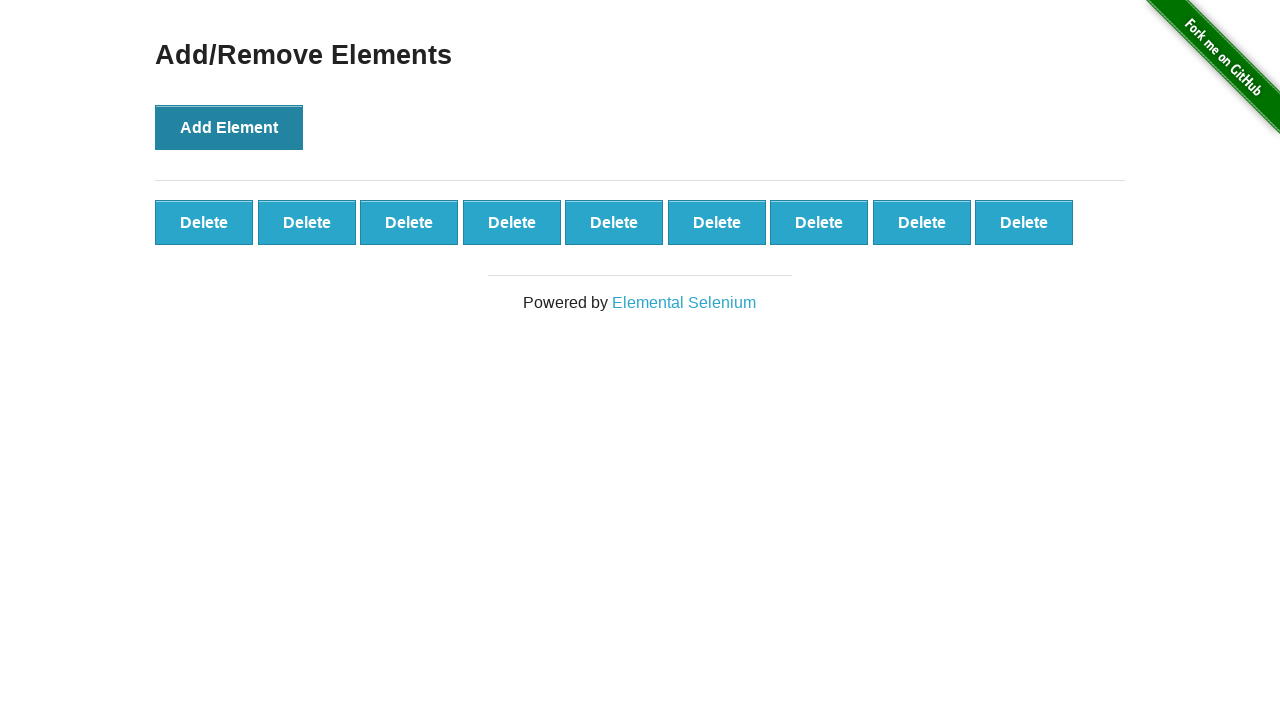

Clicked Add Element button (iteration 9 of 10) at (229, 127) on xpath=//button[contains(text(),'Add Element')]
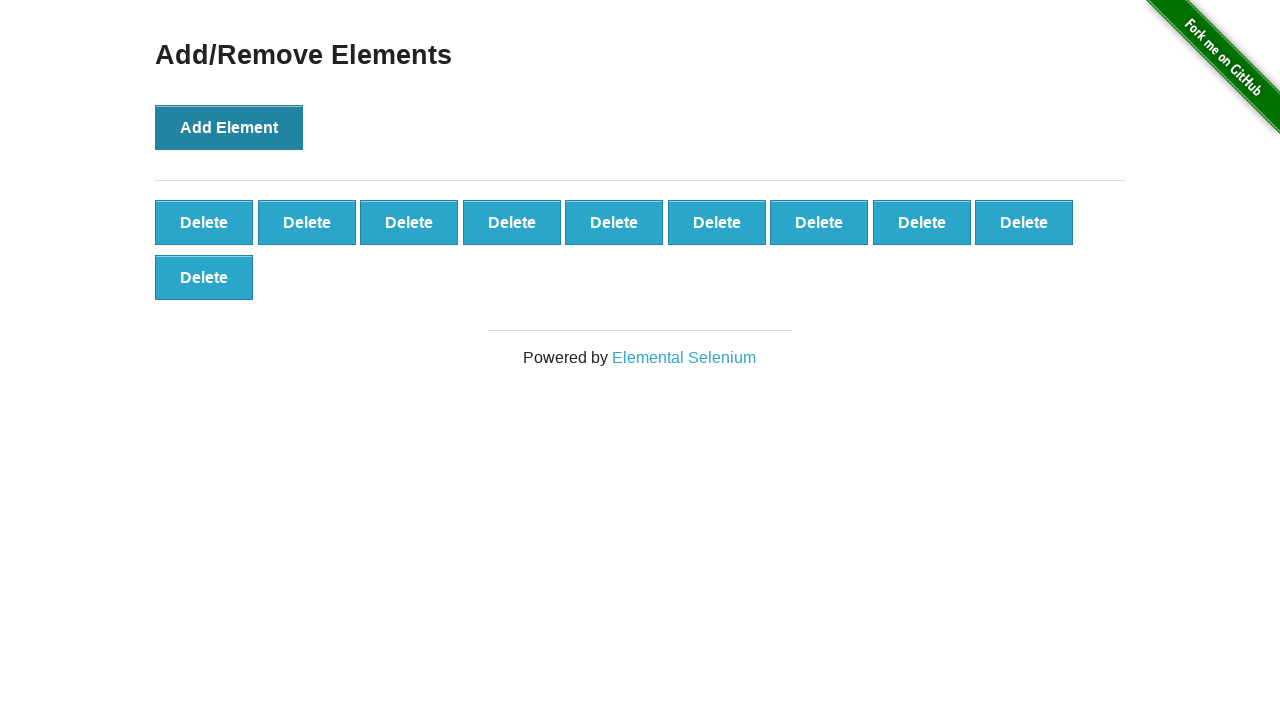

Clicked Add Element button (iteration 10 of 10) at (229, 127) on xpath=//button[contains(text(),'Add Element')]
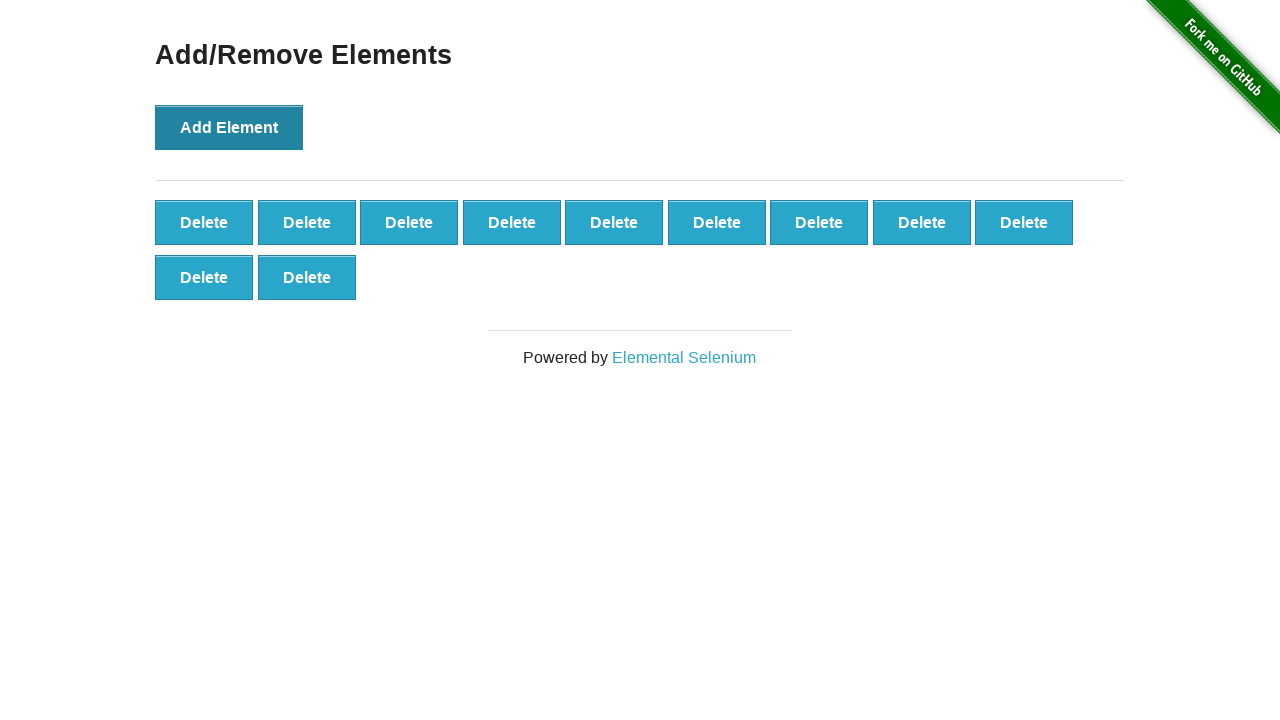

Located all delete buttons in the elements container
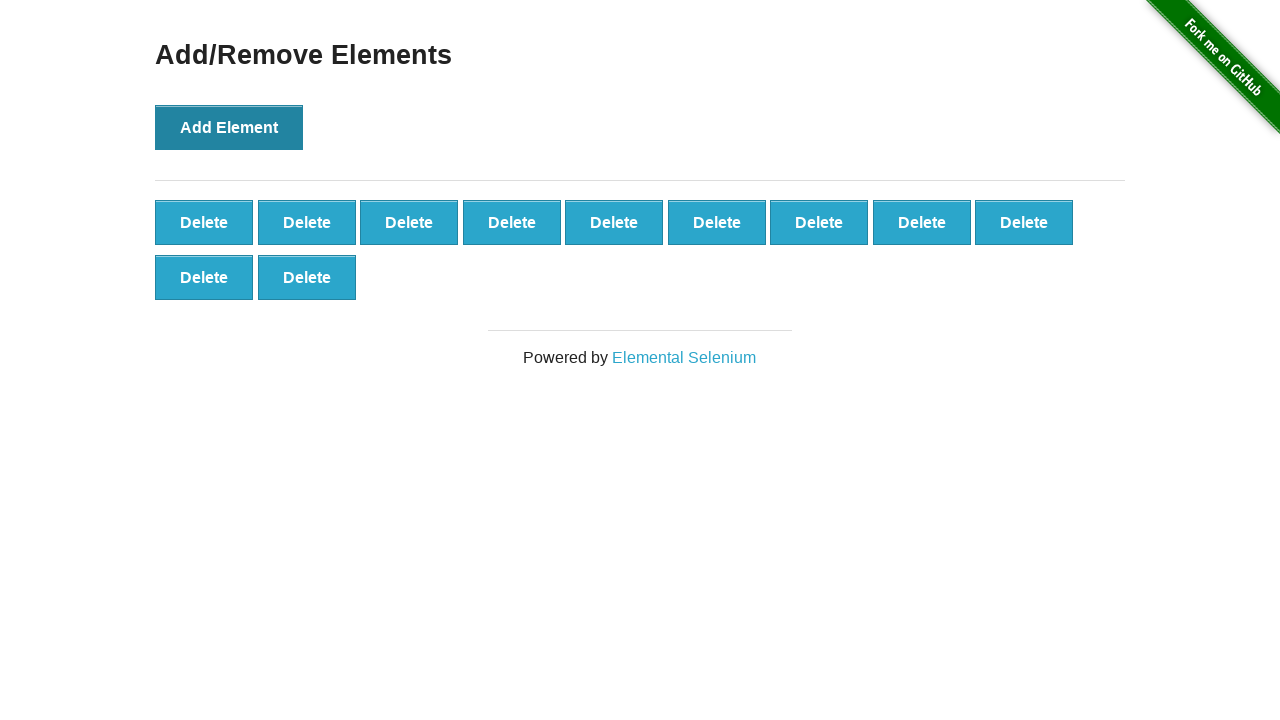

Verified that 11 delete buttons exist (1 initial + 10 added)
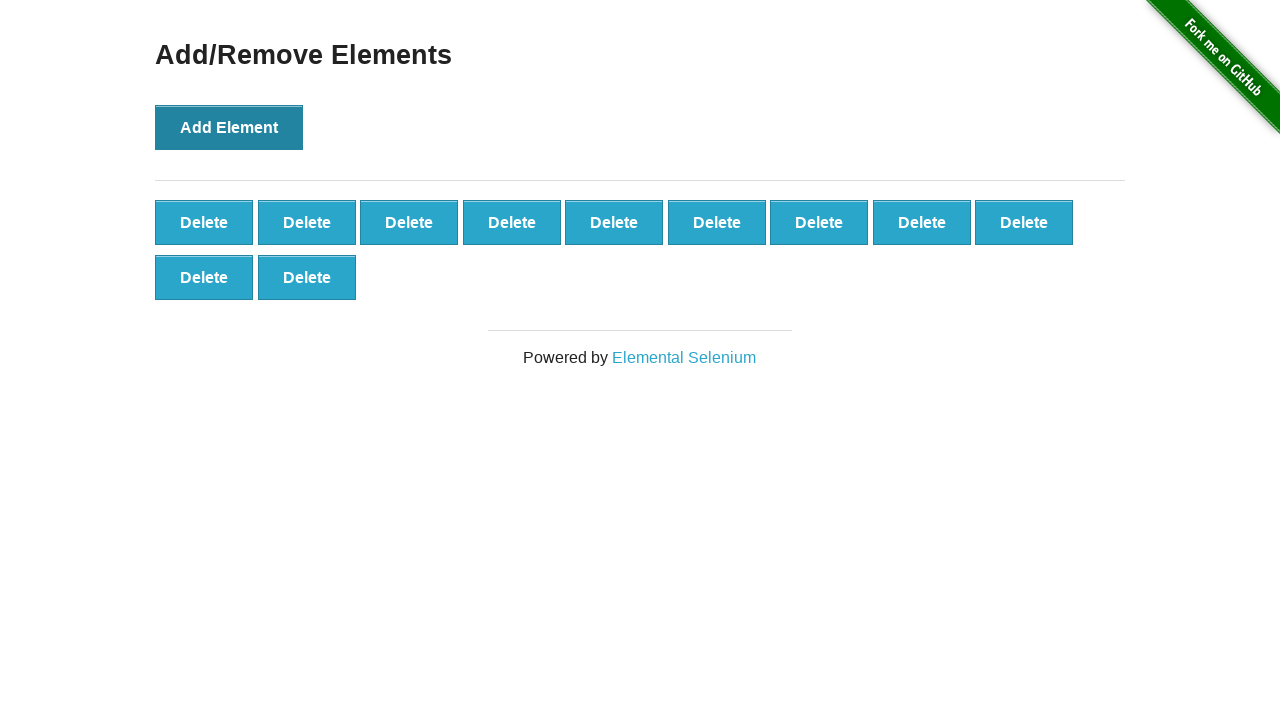

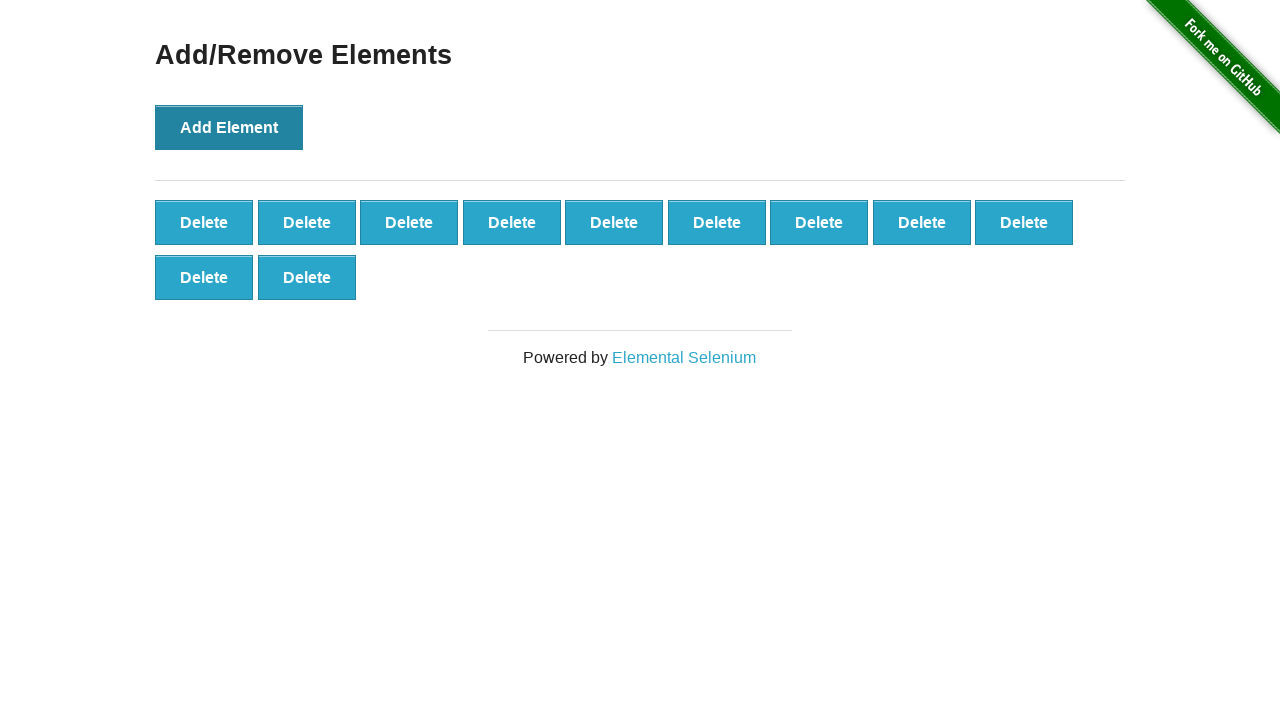